Tests user registration flow by navigating to signup page and filling out the registration form with username, email, and password

Starting URL: https://selenium-blog.herokuapp.com

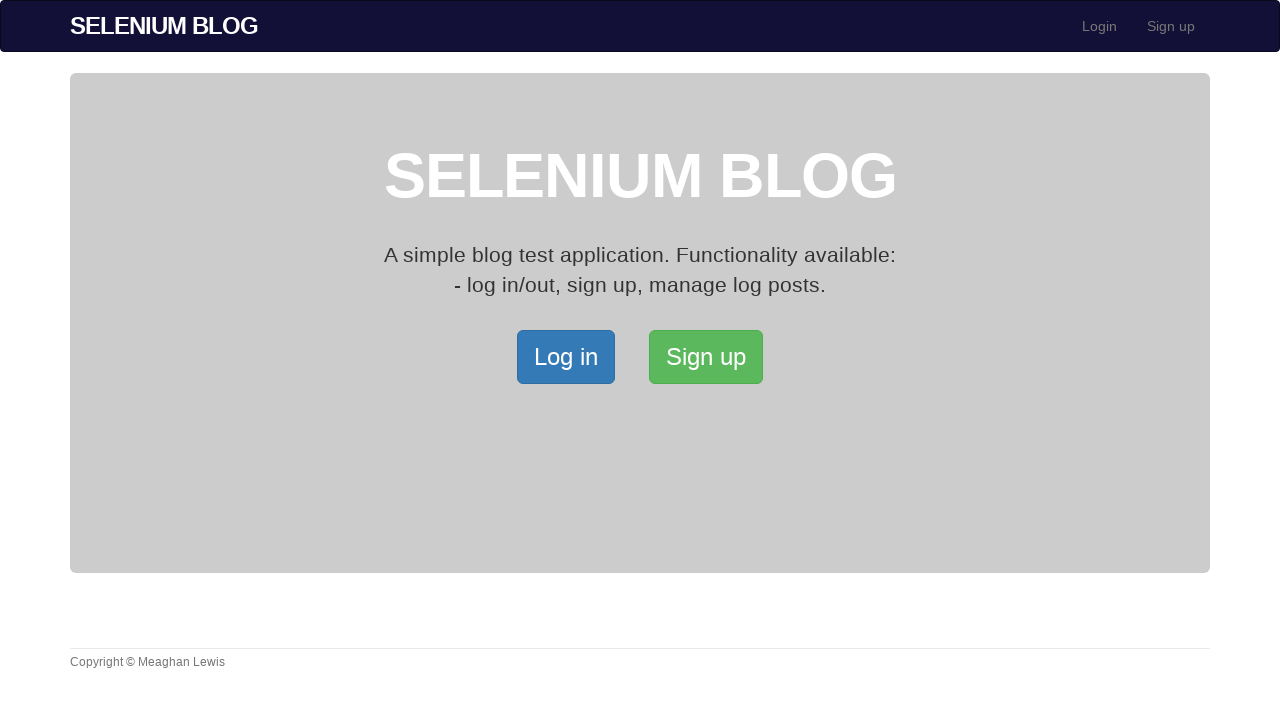

Clicked Signup button to open the signup page at (706, 357) on xpath=/html/body/div[2]/div/a[2]
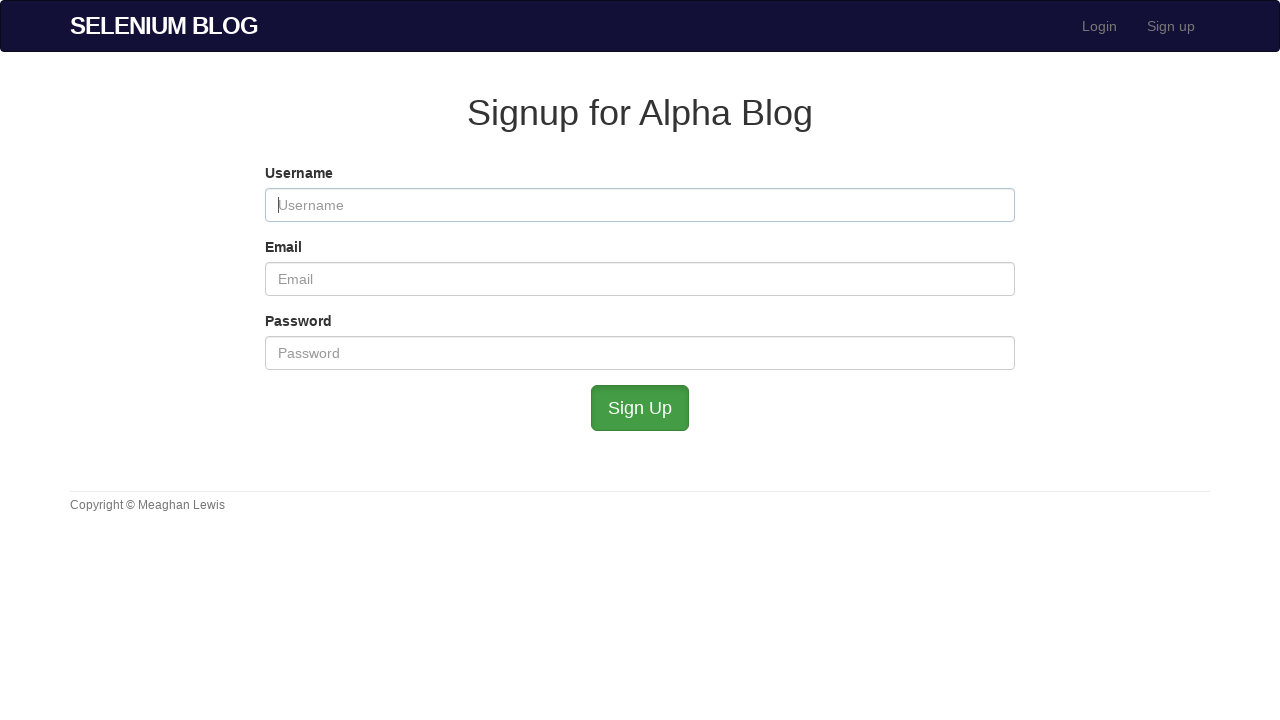

Filled username field with 'TestUser789' on #user_username
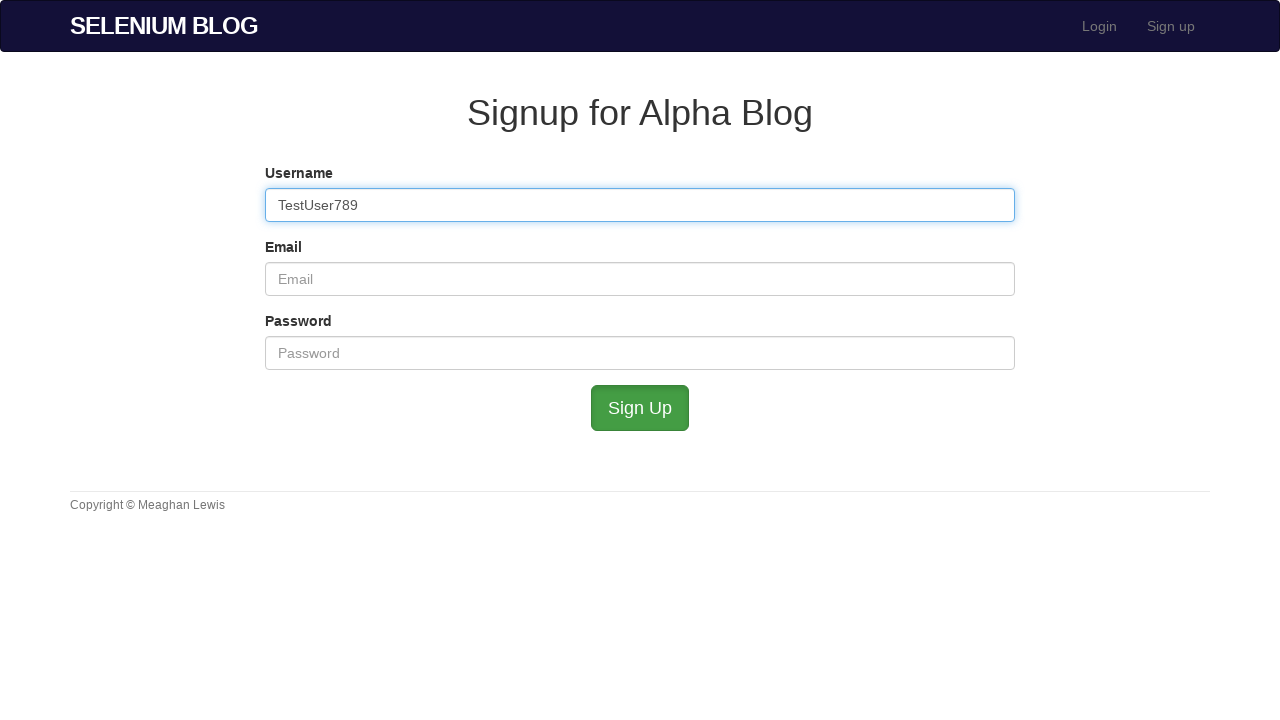

Filled email field with 'testuser789@example.com' on #user_email
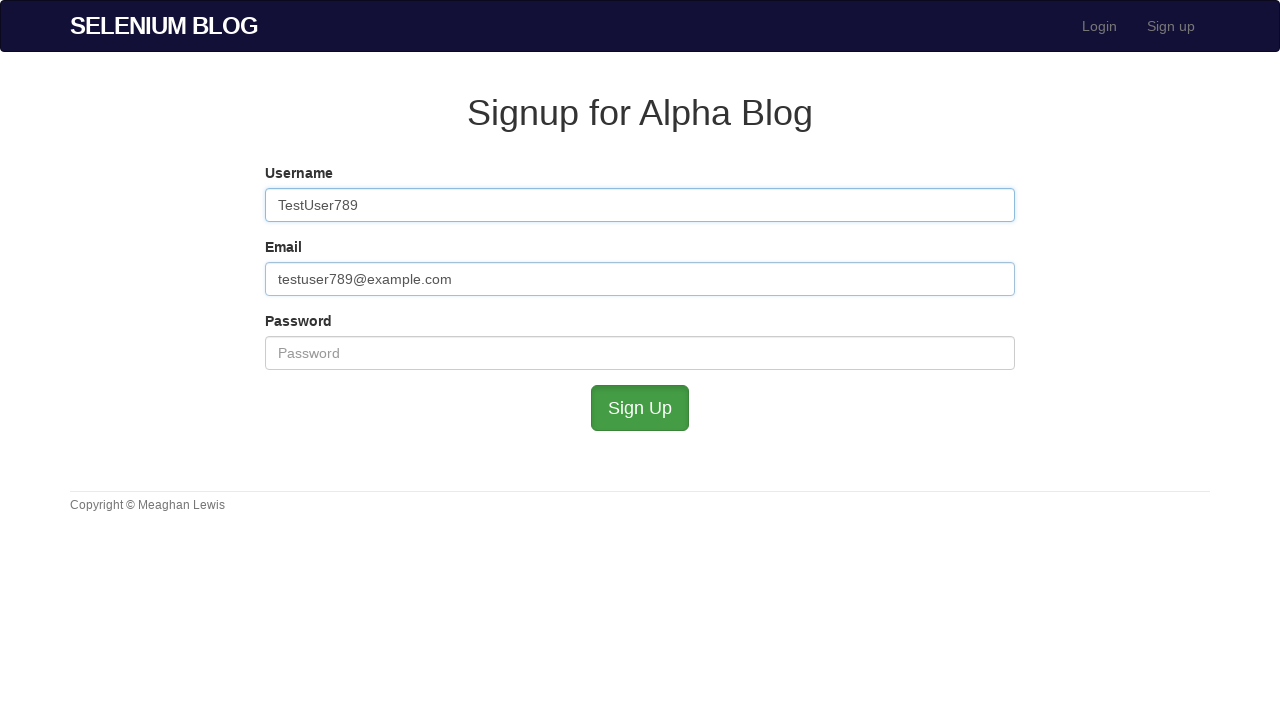

Filled password field with 'TestPass123!' on #user_password
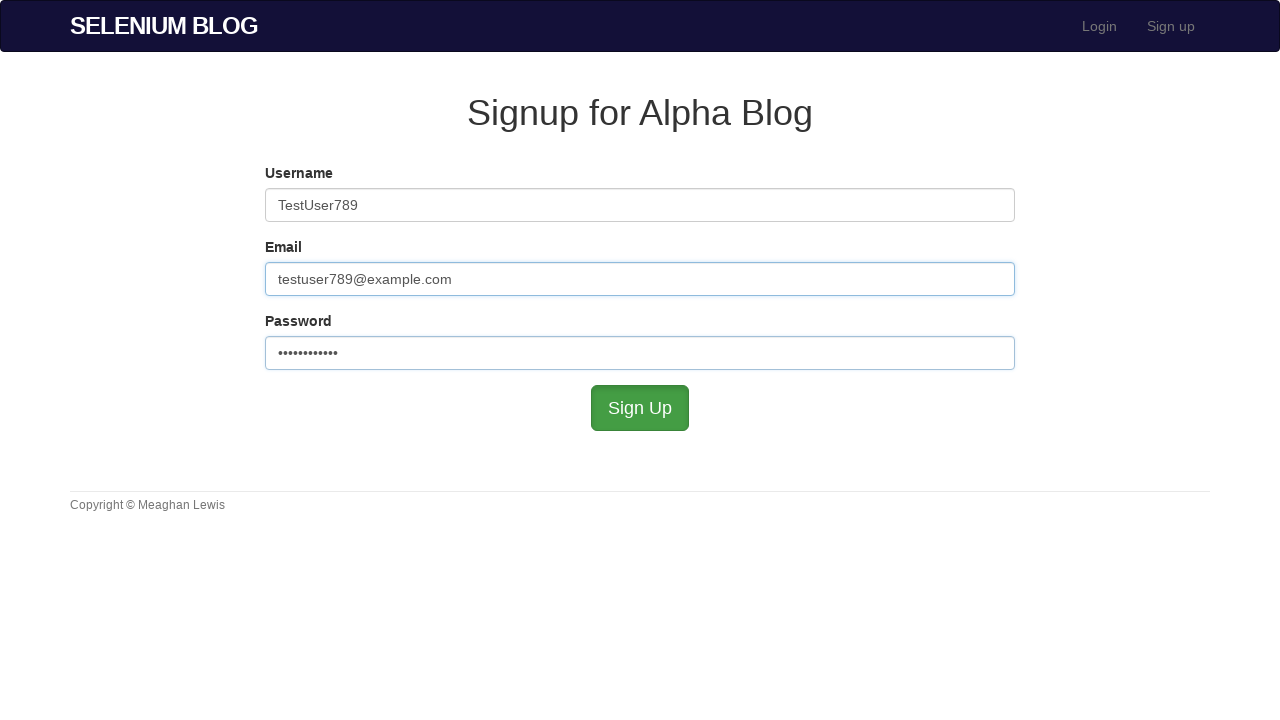

Clicked signup button to submit the registration form at (640, 408) on xpath=//*[@id='new_user']/div[4]/div
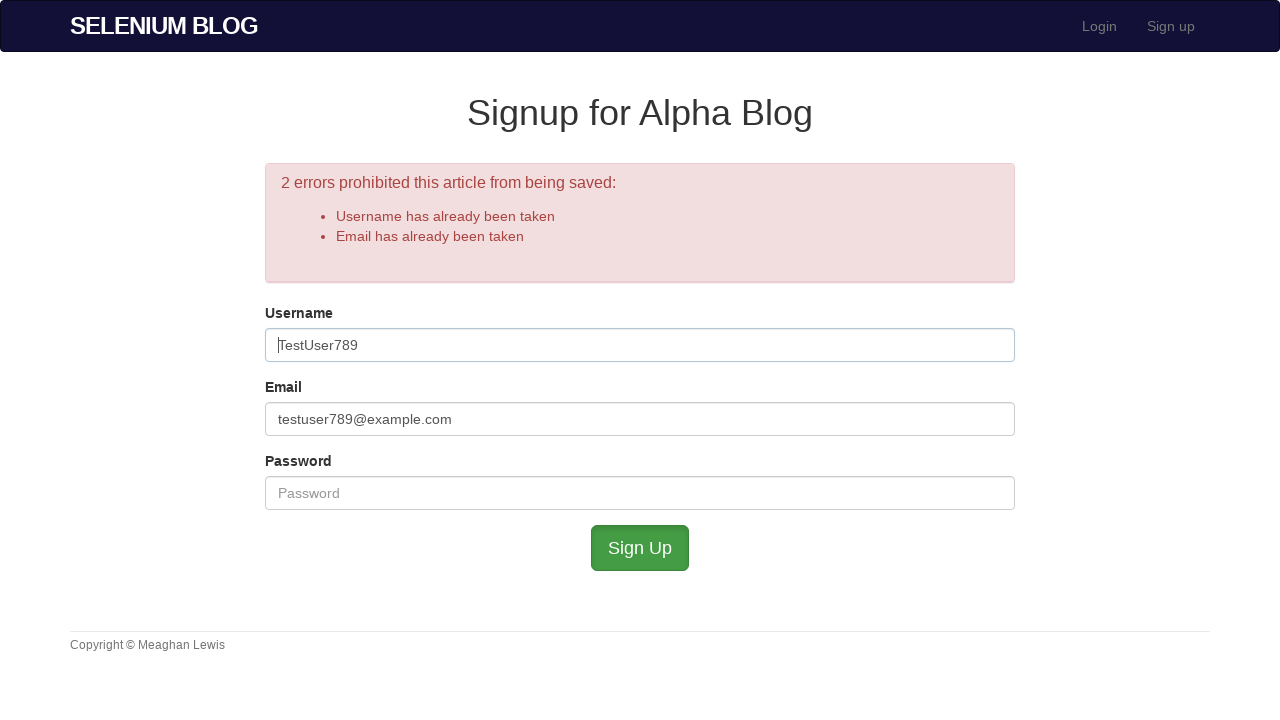

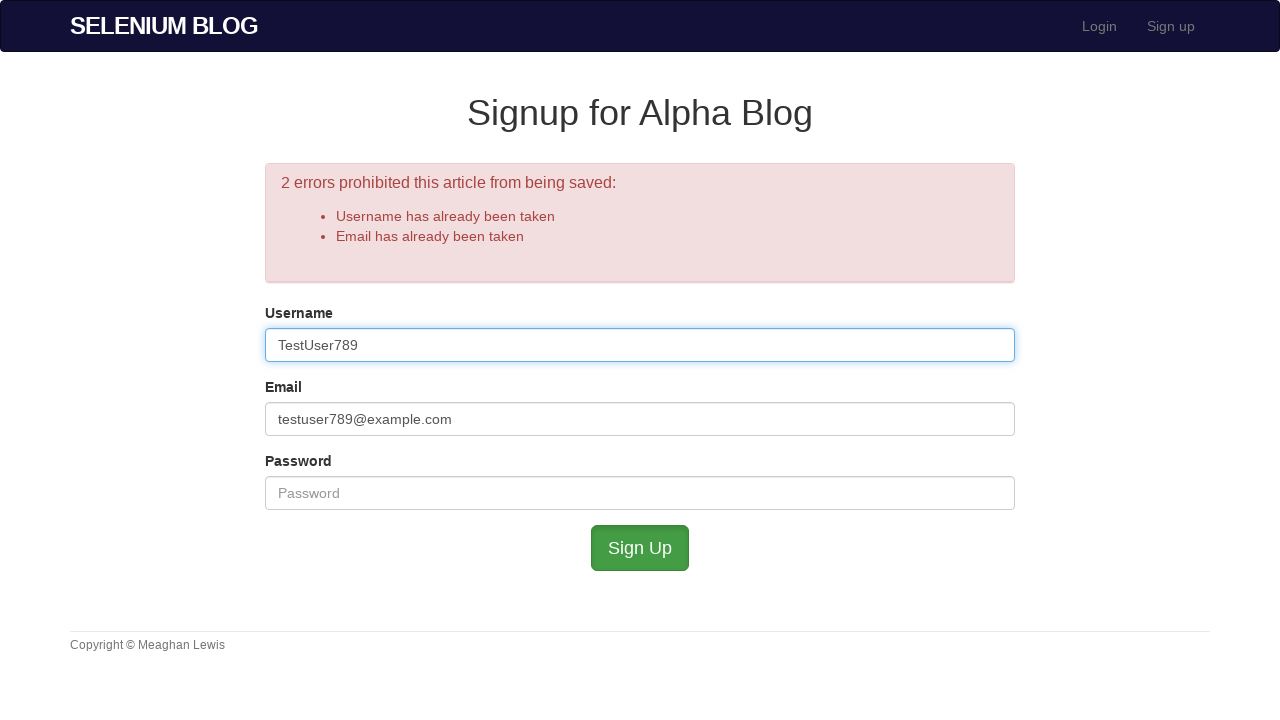